Tests Playwright's auto-waiting feature by clicking a button that triggers an AJAX request, then clicking the success element once it appears.

Starting URL: http://uitestingplayground.com/ajax

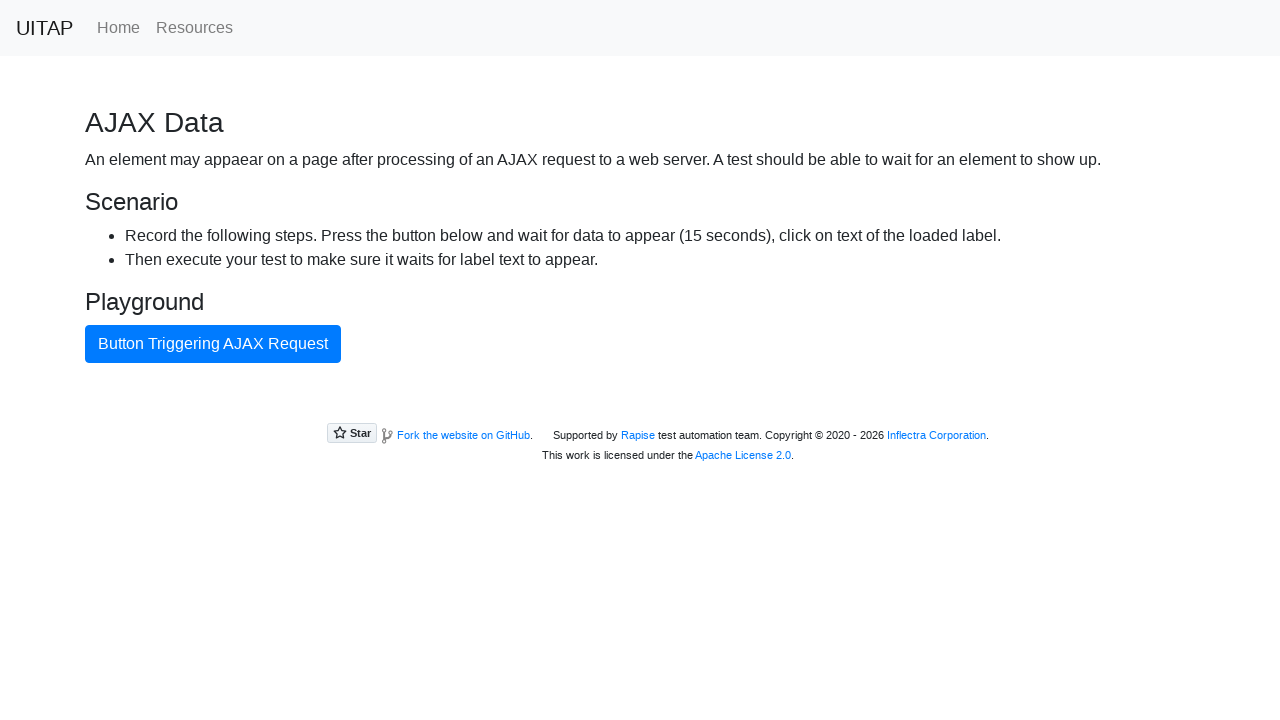

Navigated to AJAX test page
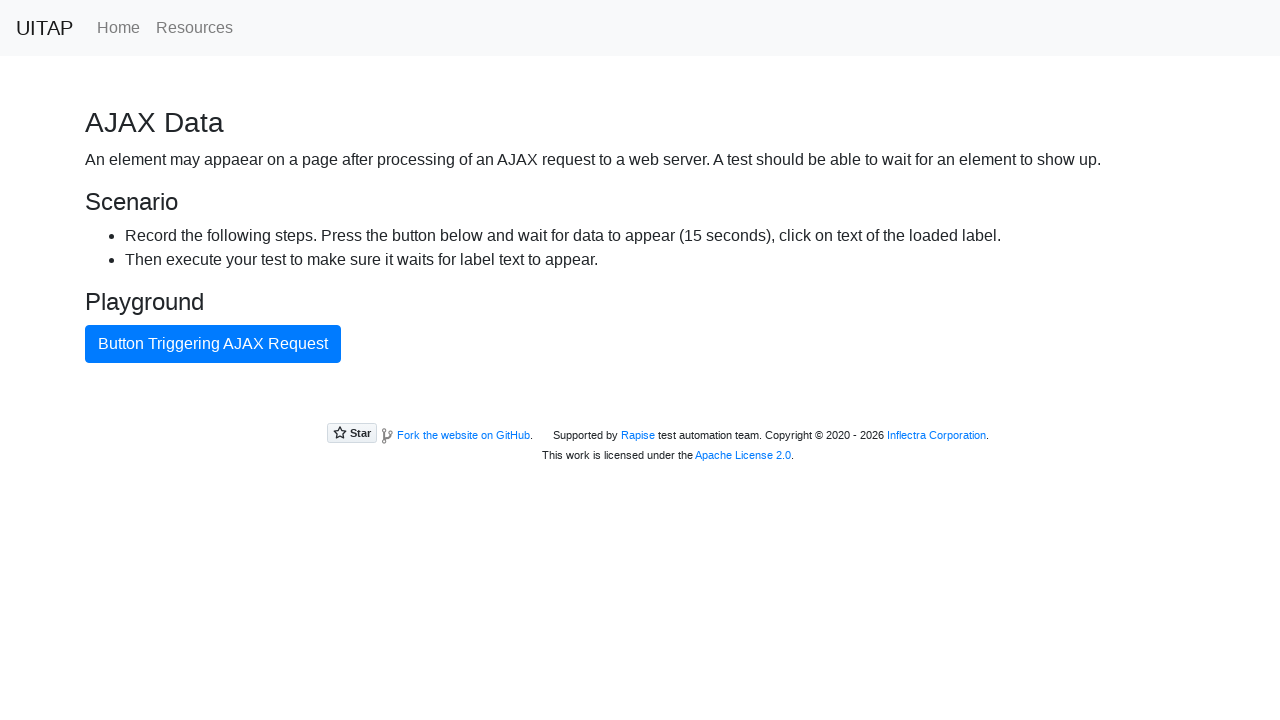

Clicked button to trigger AJAX request at (213, 344) on internal:text="Button Triggering AJAX Request"i
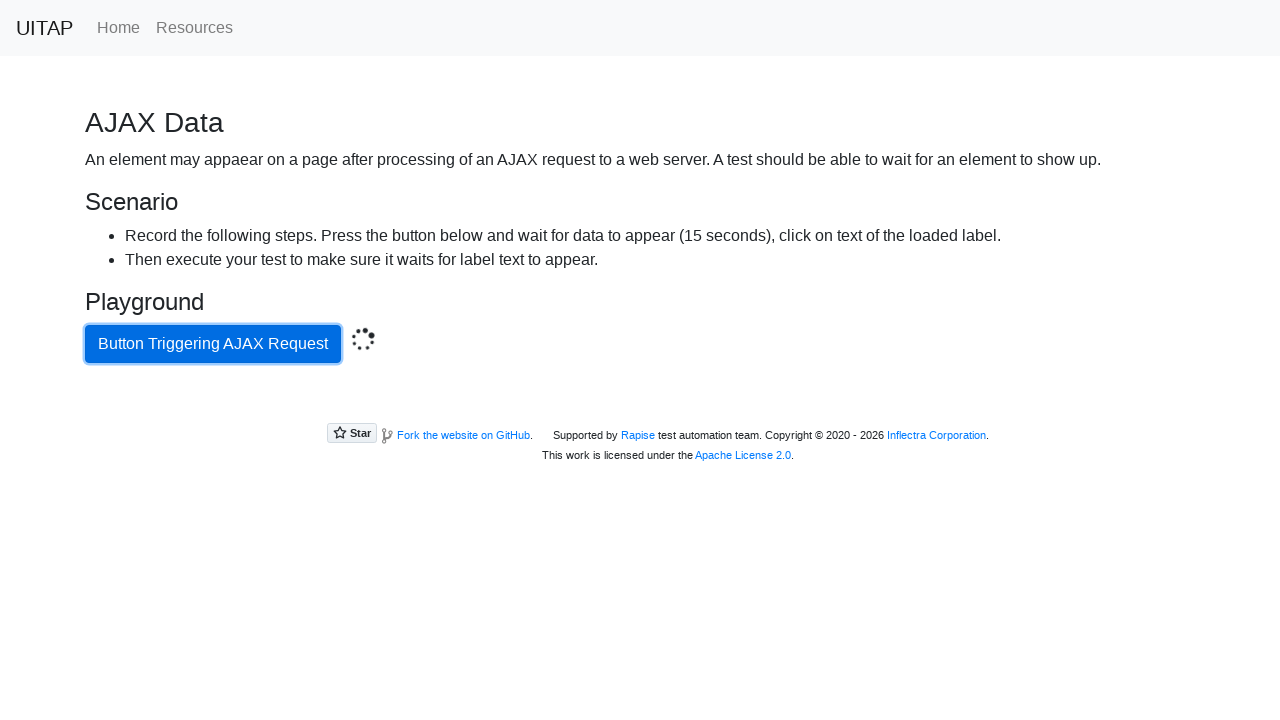

Clicked success element after AJAX response loaded at (640, 405) on .bg-success
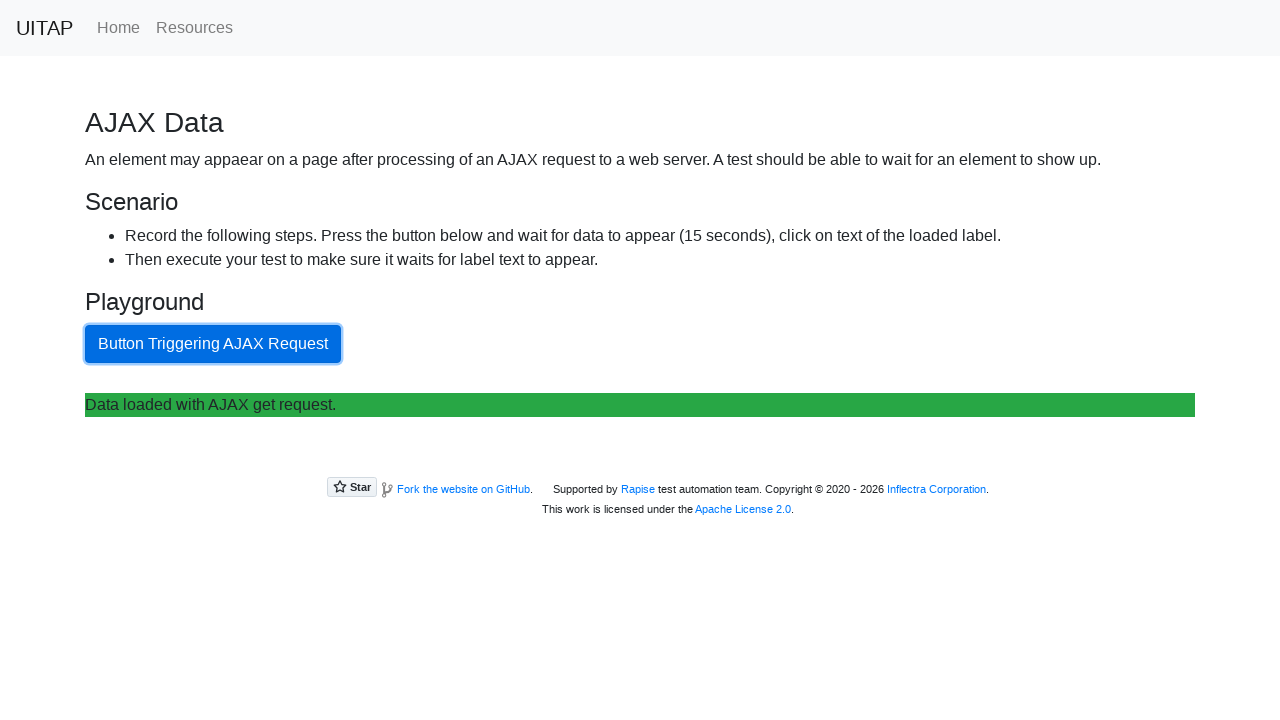

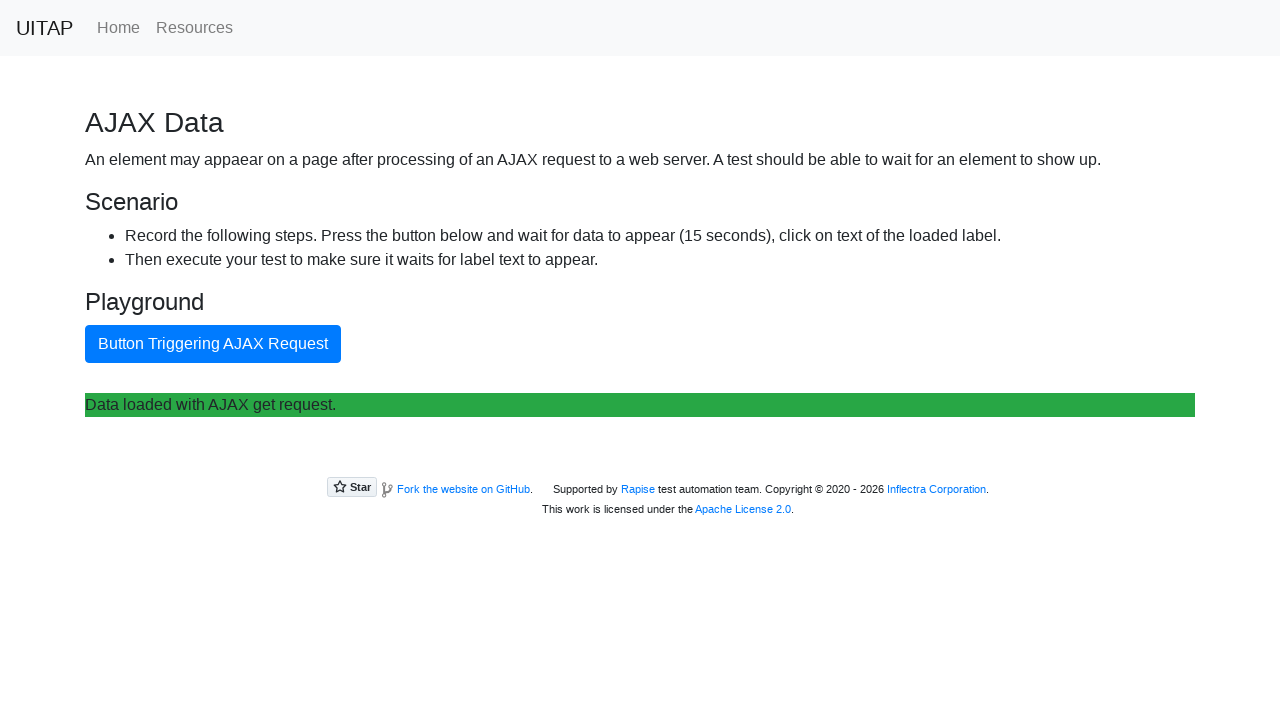